Tests login form validation by submitting with an empty username but filled password field, verifying the appropriate error message is displayed

Starting URL: https://www.saucedemo.com/

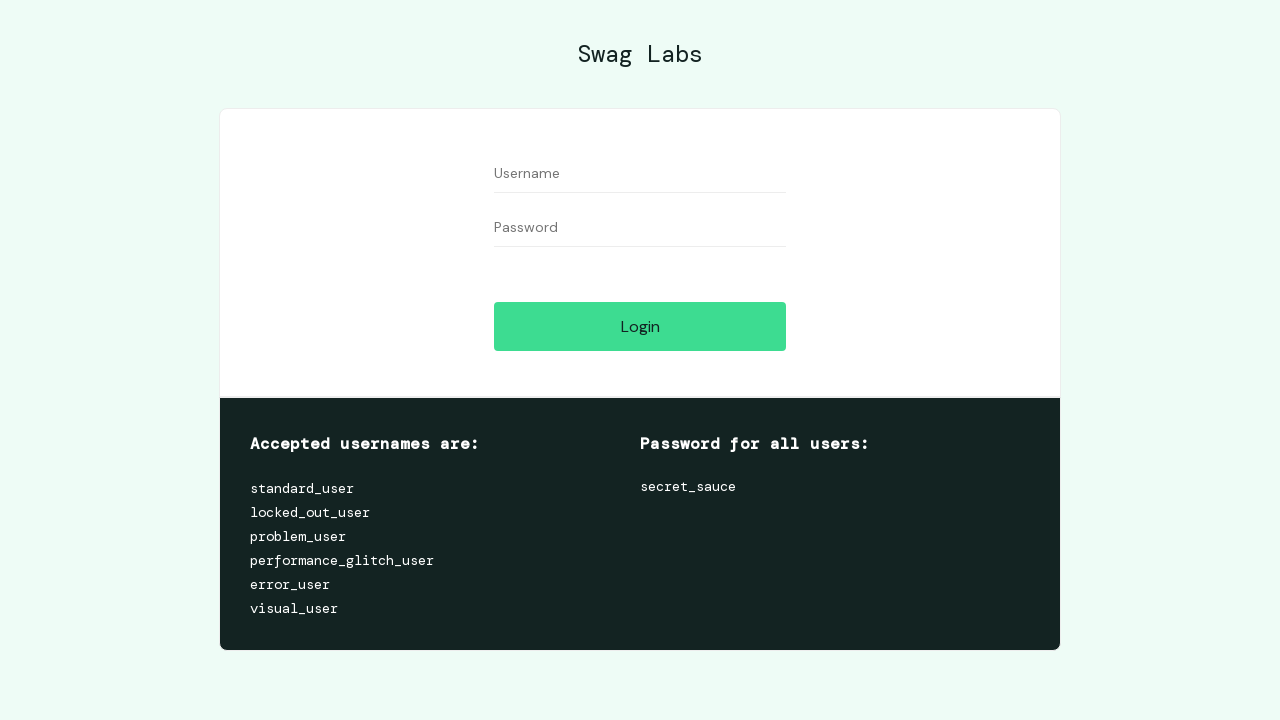

Left username field empty on #user-name
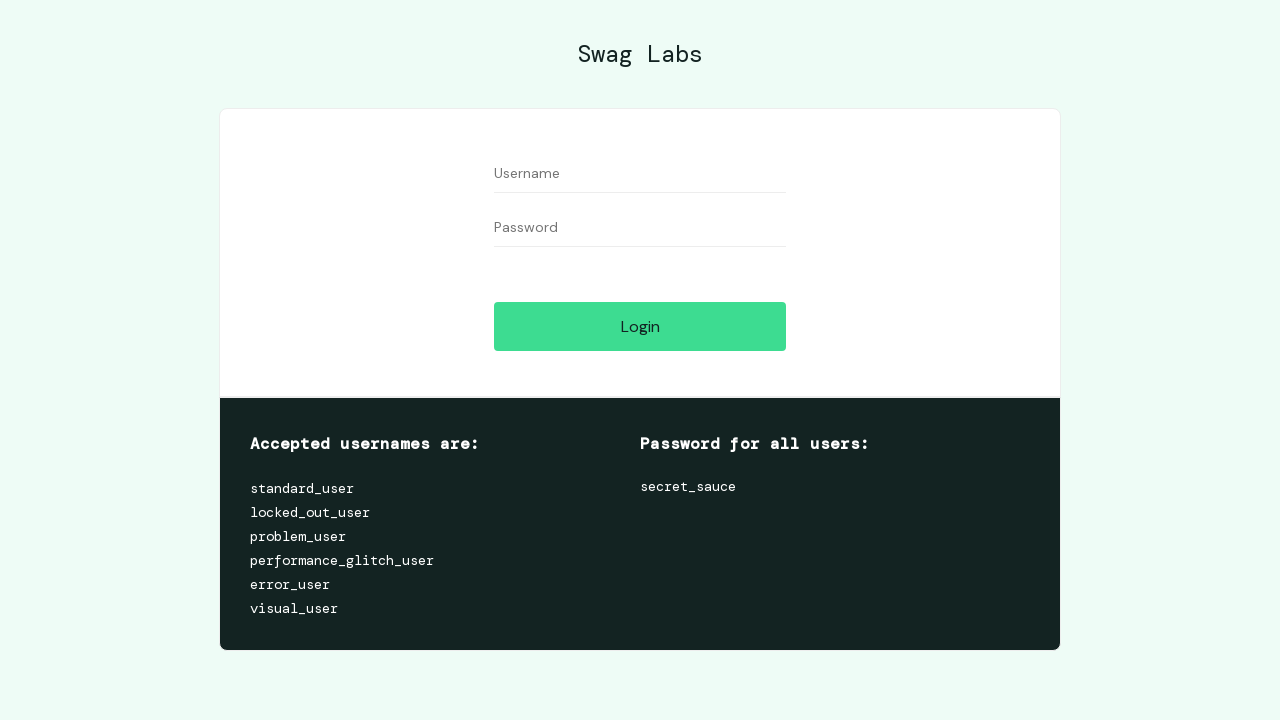

Filled password field with 'secret_sauce' on #password
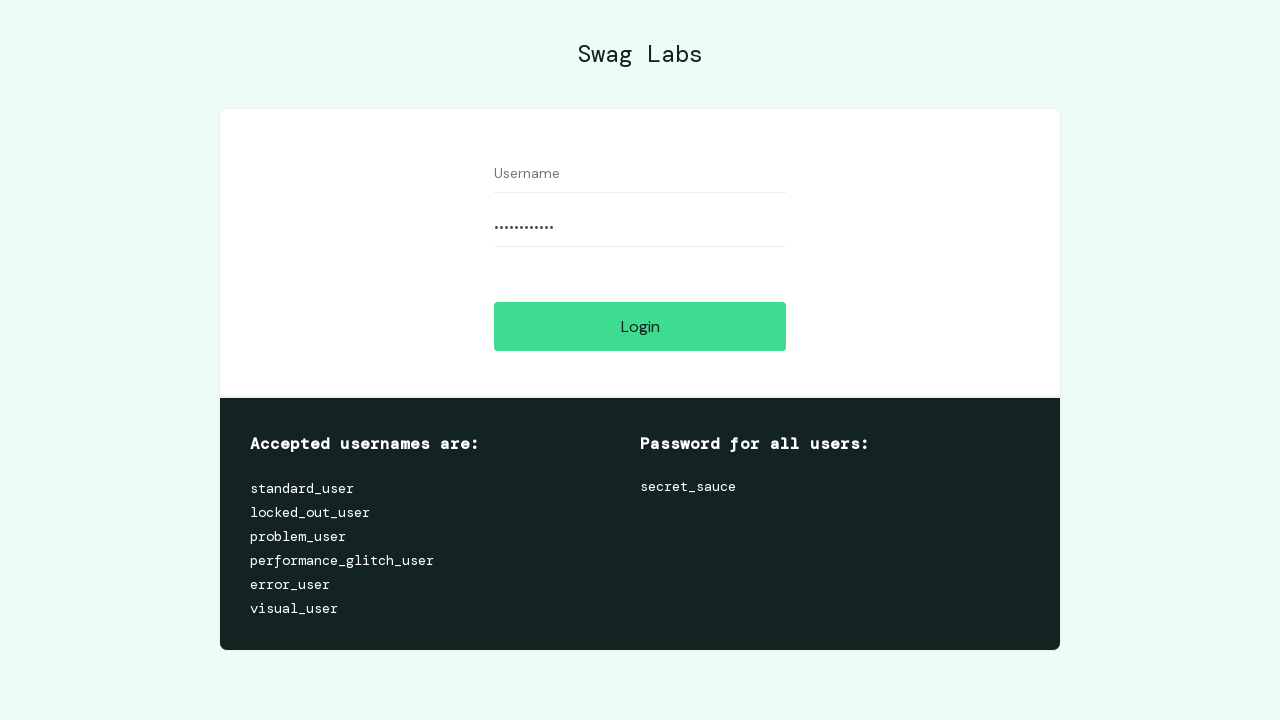

Clicked login button to submit form at (640, 326) on [name='login-button']
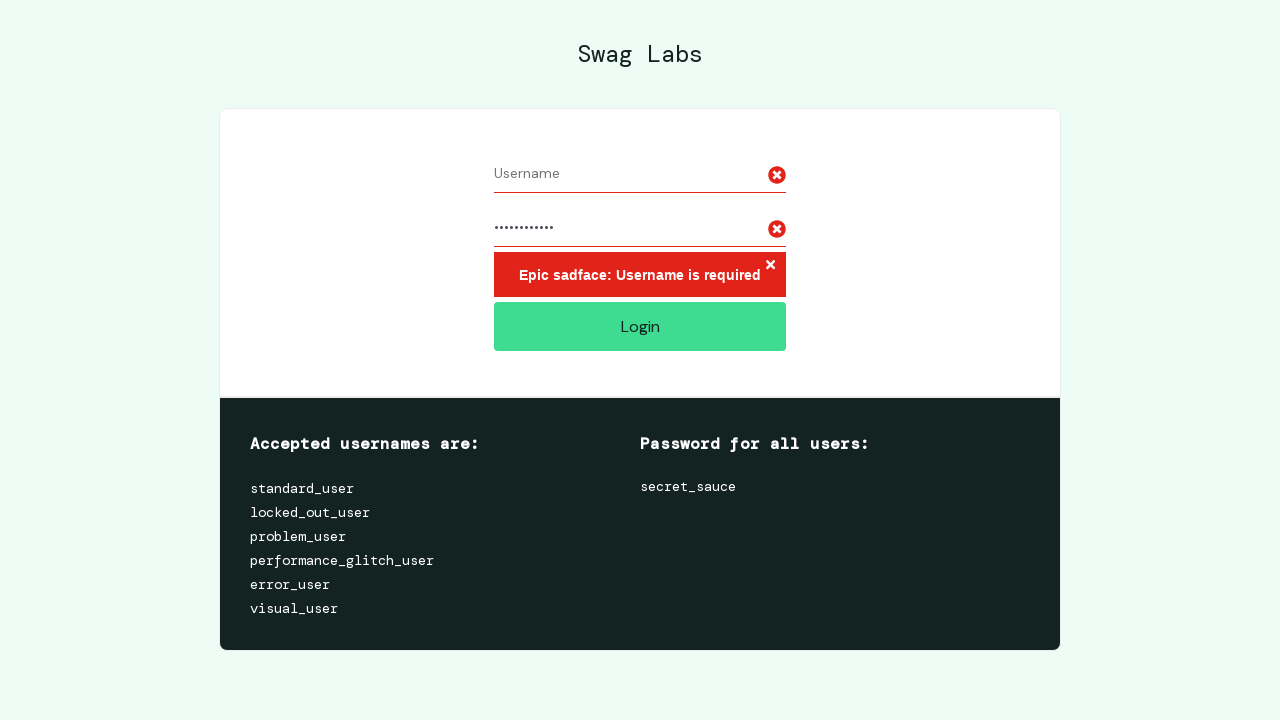

Error message container appeared, validating empty username error handling
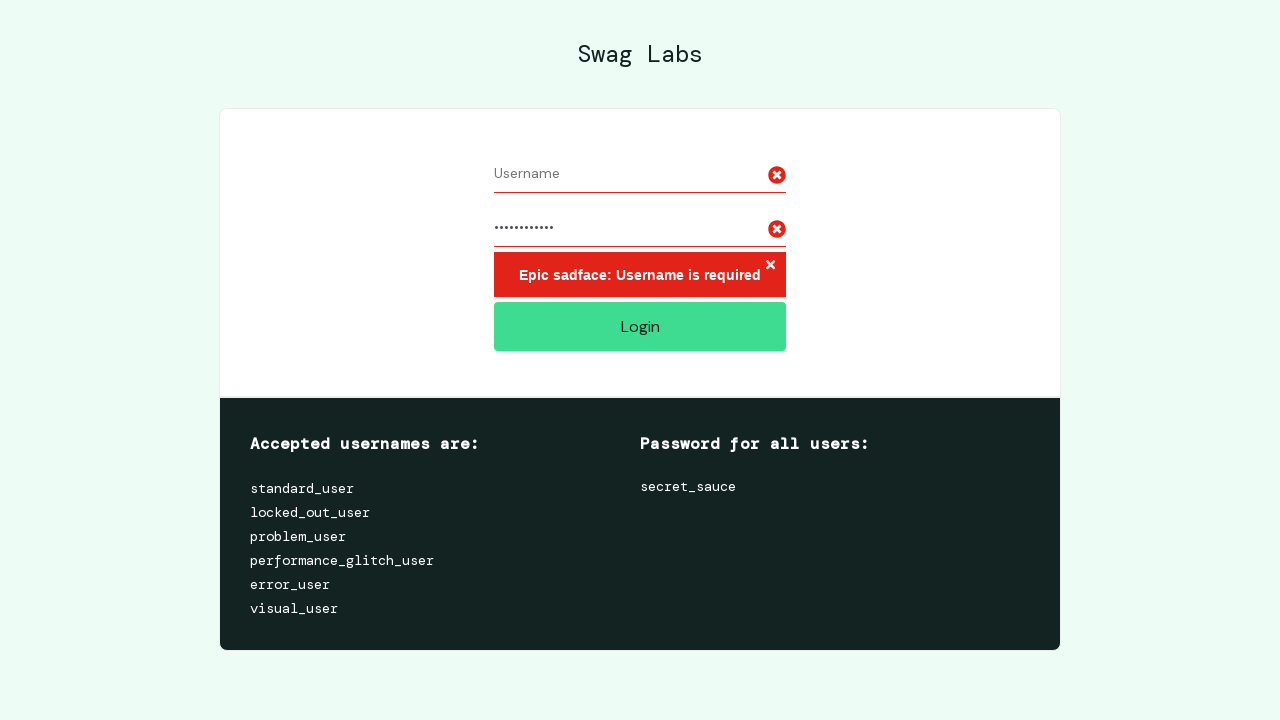

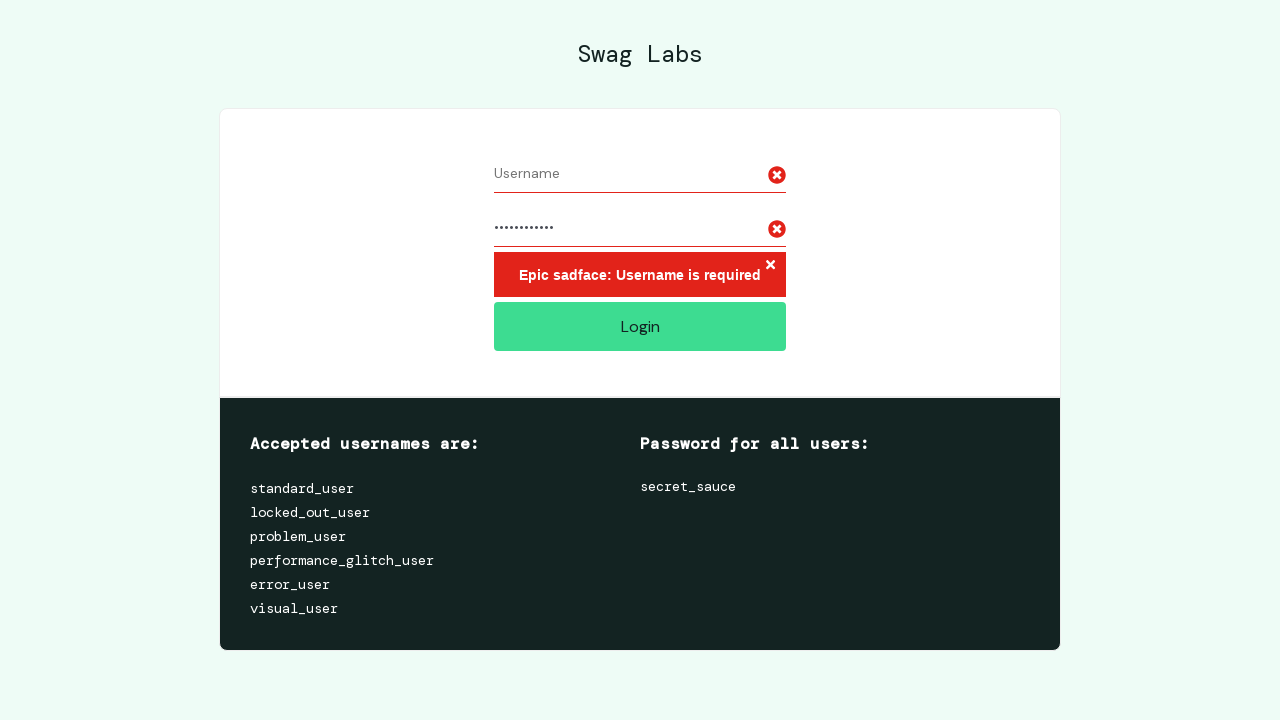